Tests drag and drop functionality by navigating to the drag and drop page and dragging element A to element B's position

Starting URL: https://the-internet.herokuapp.com/

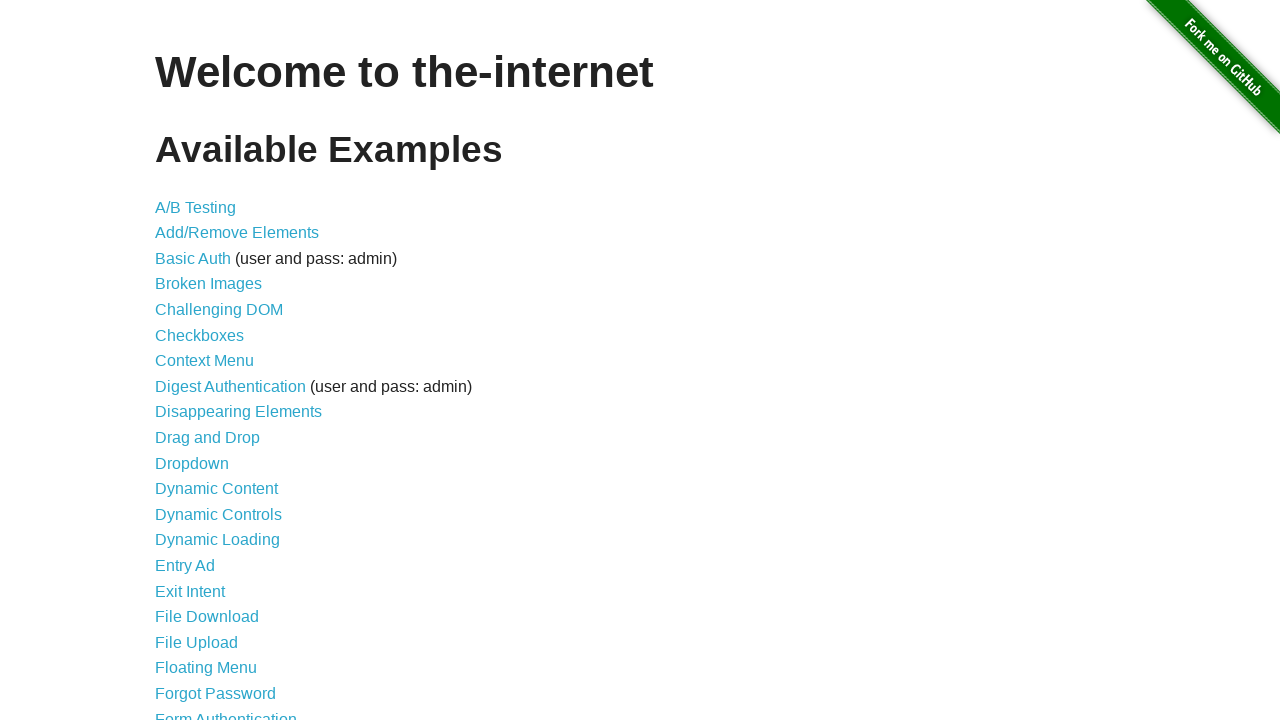

Clicked on the Drag and Drop link at (208, 438) on text=Drag and Drop
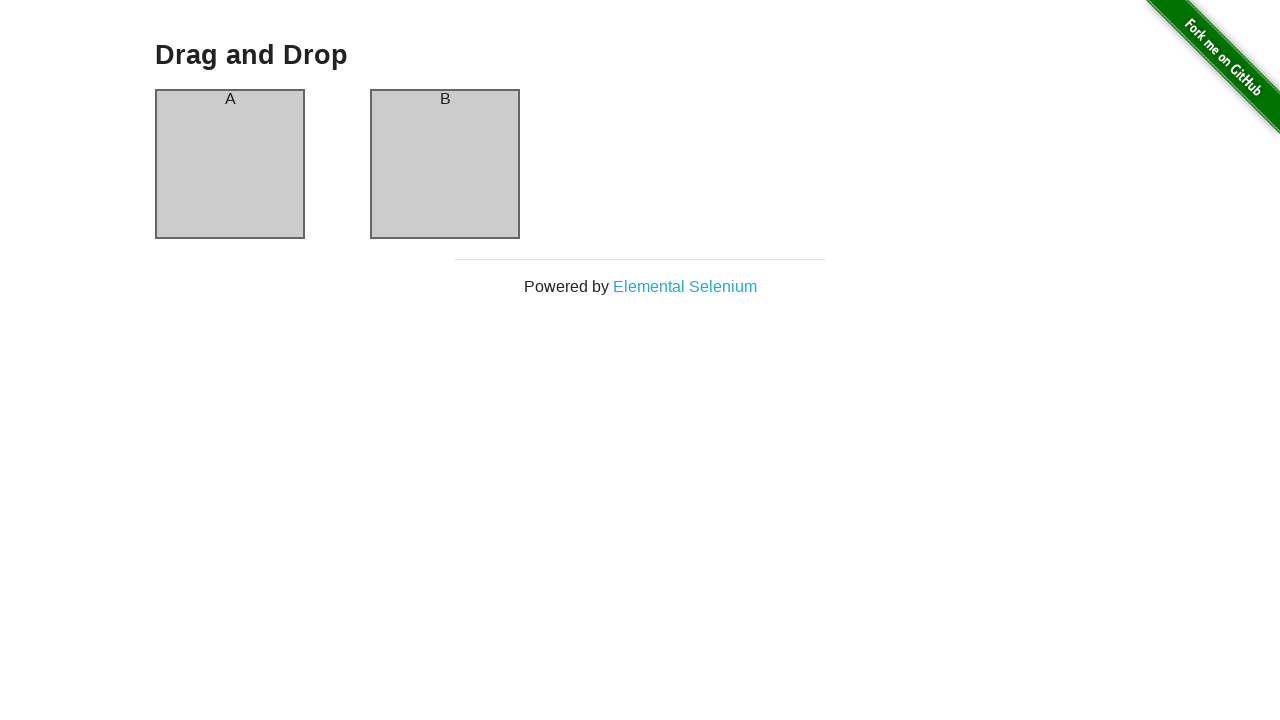

Drag and drop elements loaded (column-a is visible)
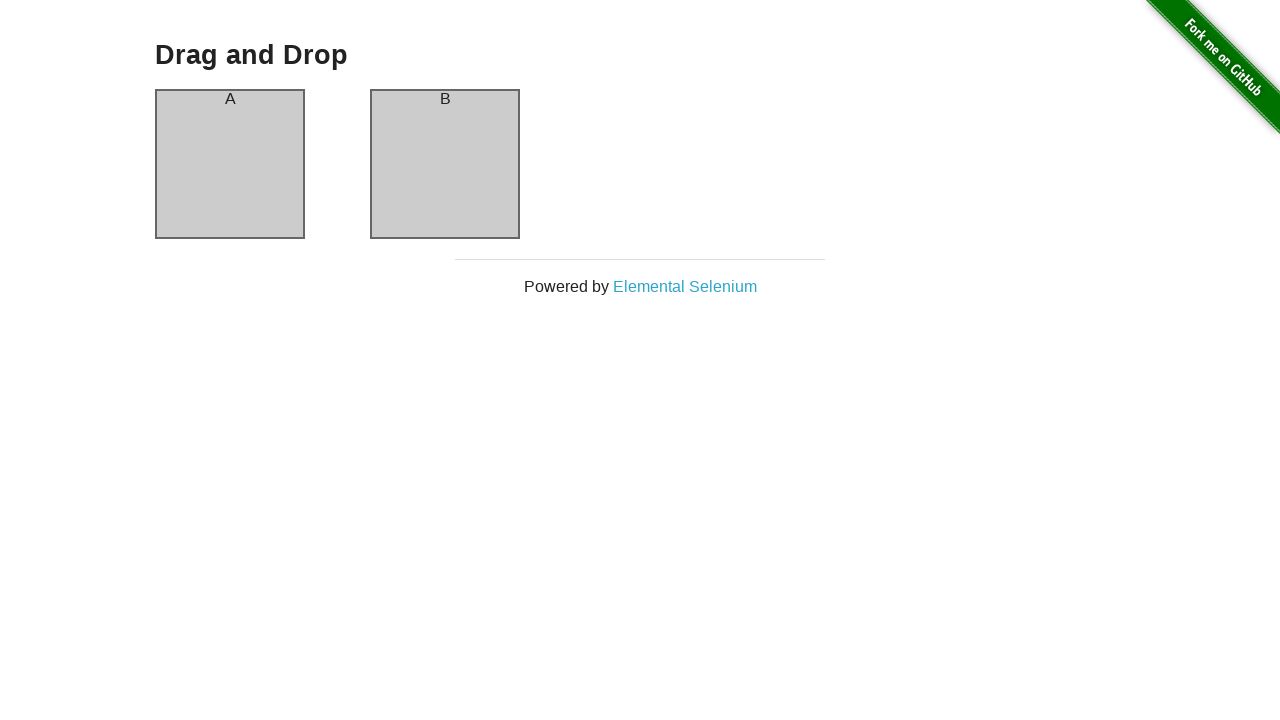

Dragged element A to element B's position at (445, 164)
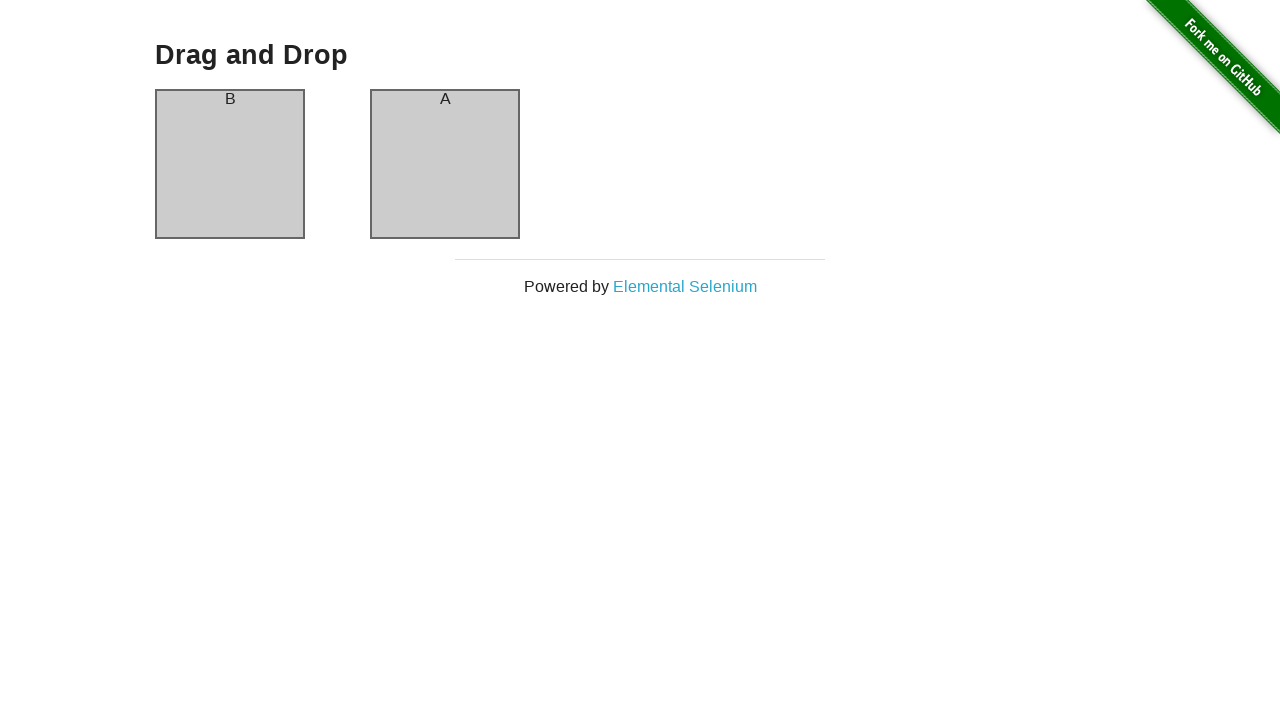

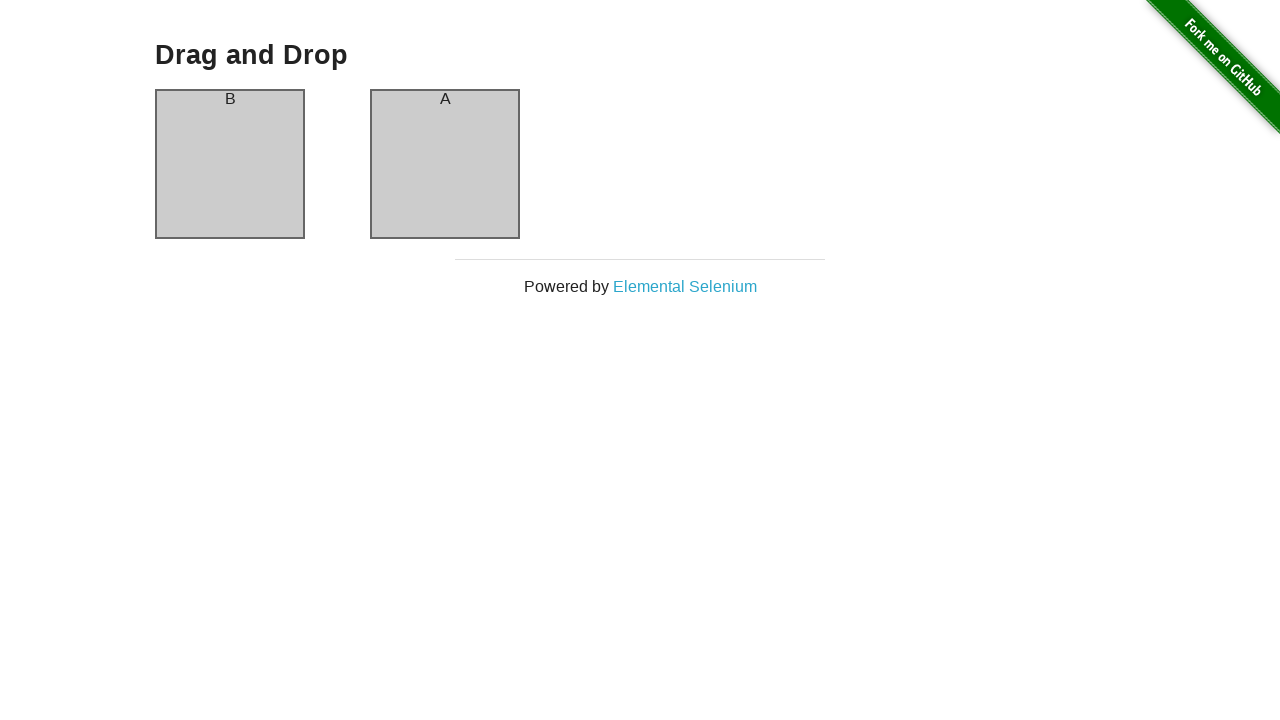